Tests HTML5 drag and drop by dragging column A to column B and vice versa, verifying the headers swap positions

Starting URL: https://automationfc.github.io/drag-drop-html5/

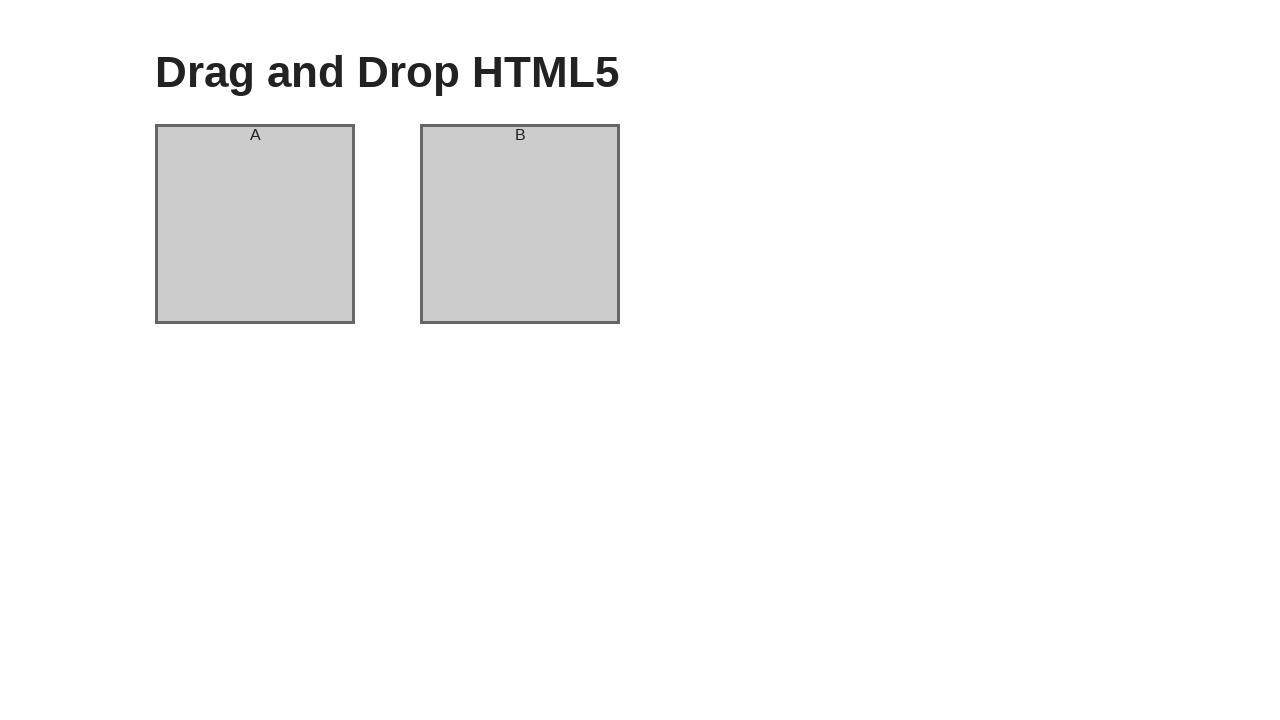

Located column A element
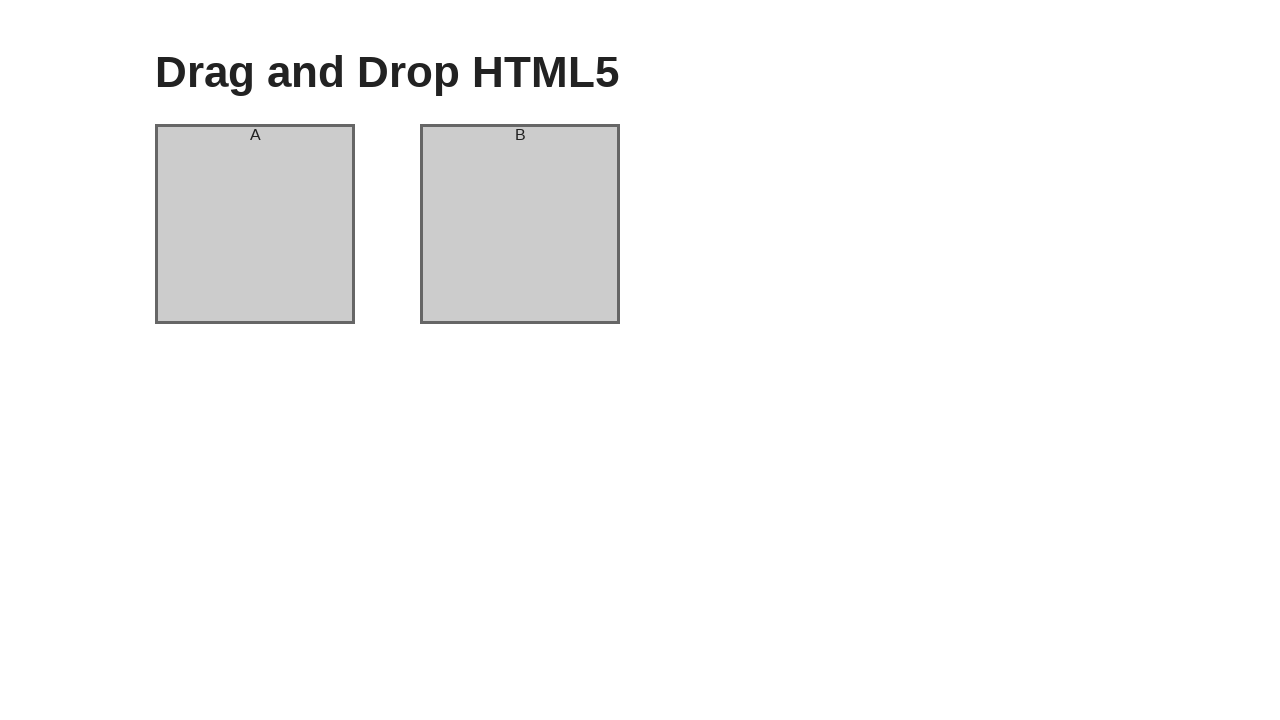

Located column B element
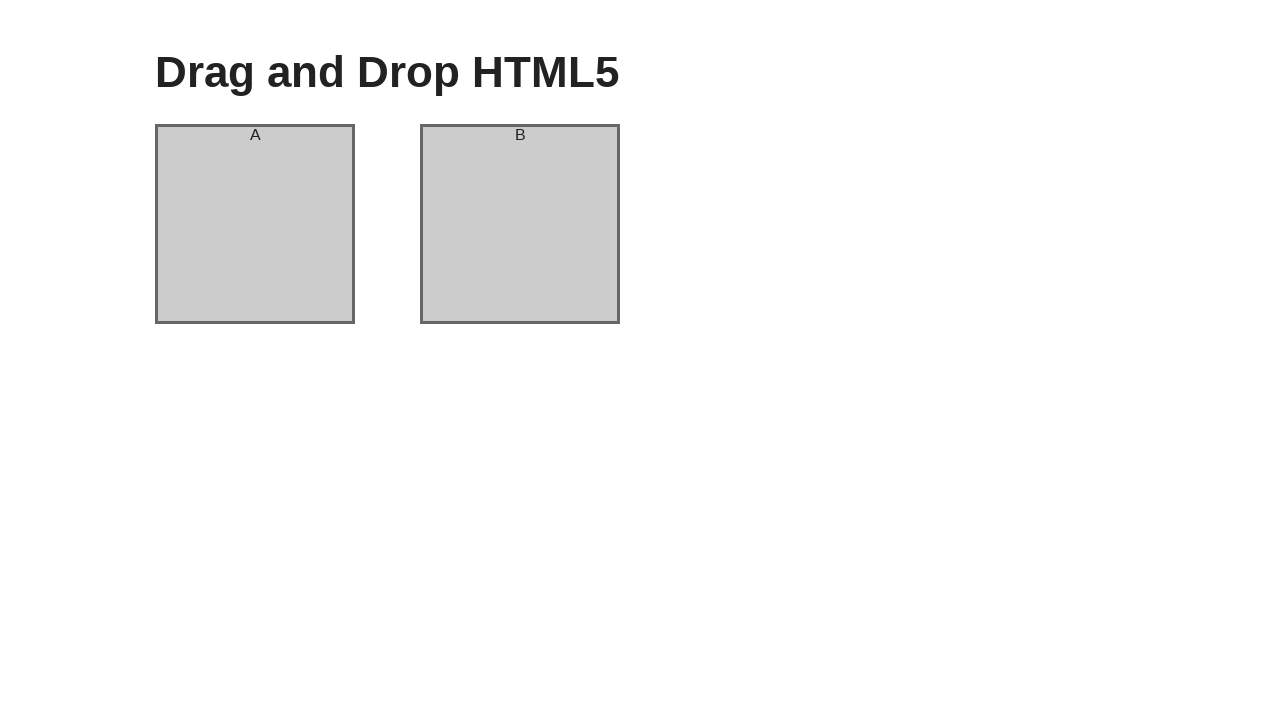

Dragged column A to column B at (520, 224)
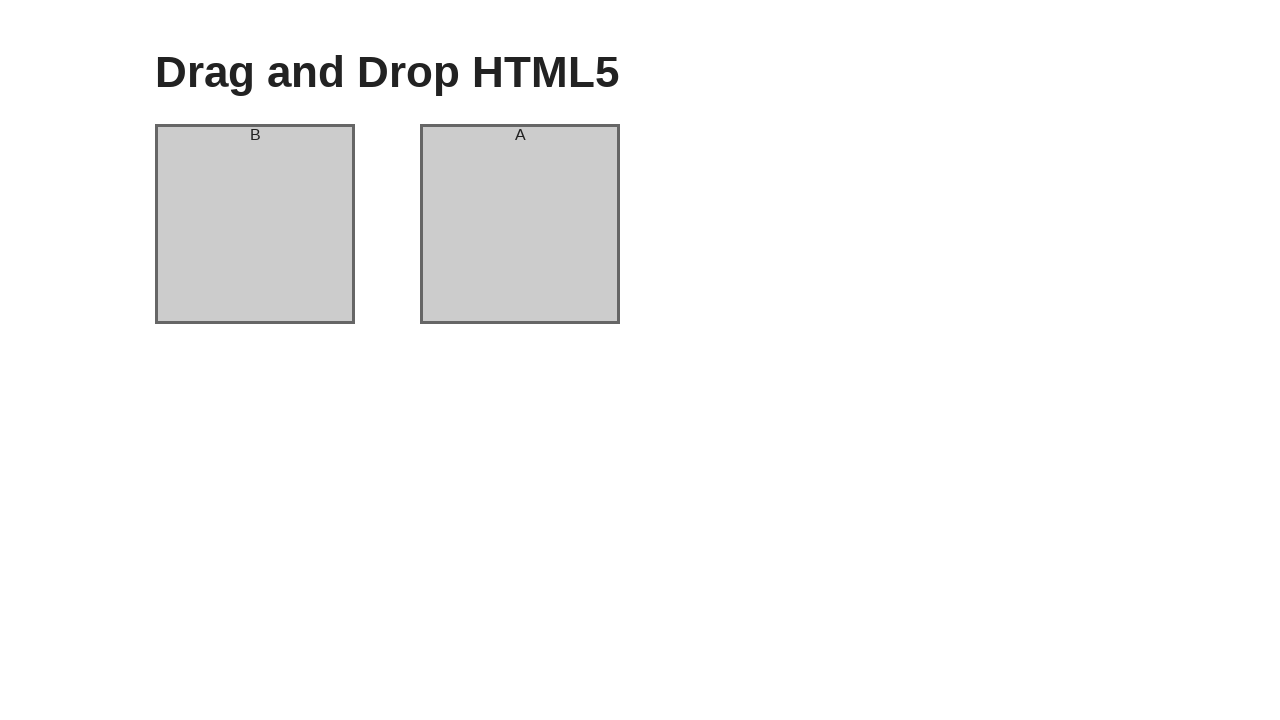

Waited 1000ms for drag animation to complete
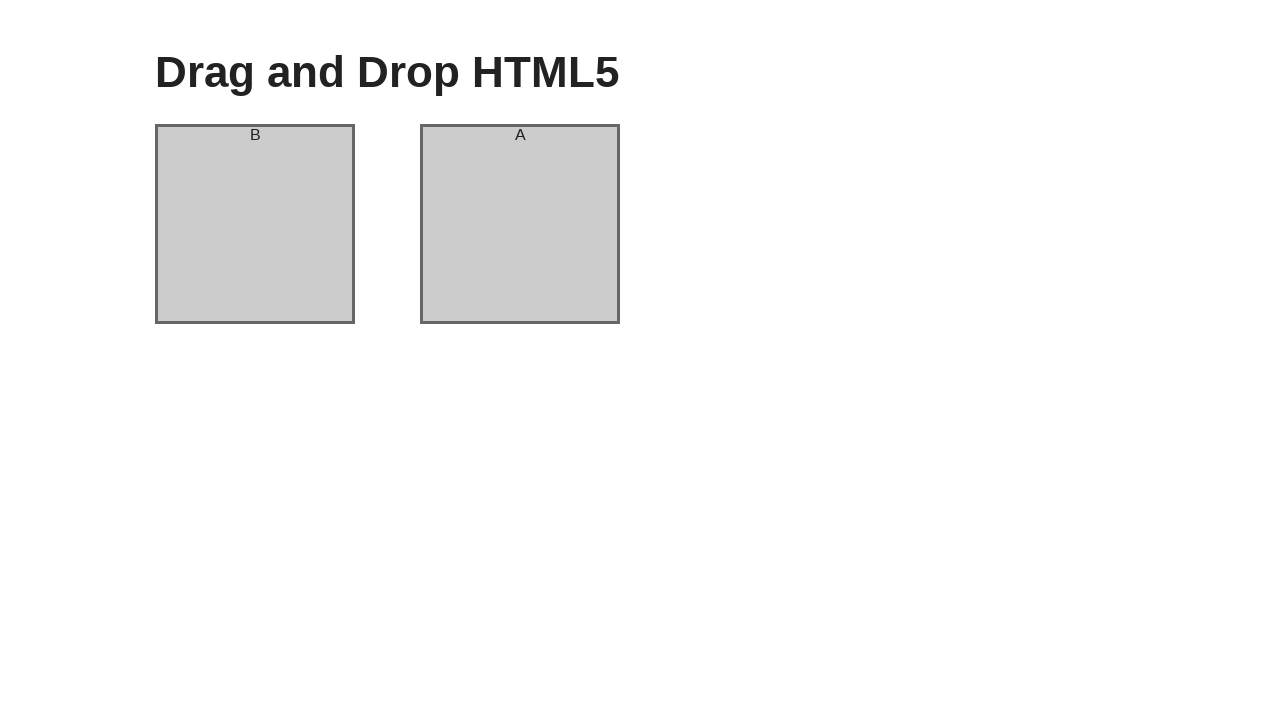

Verified column A header now displays 'B'
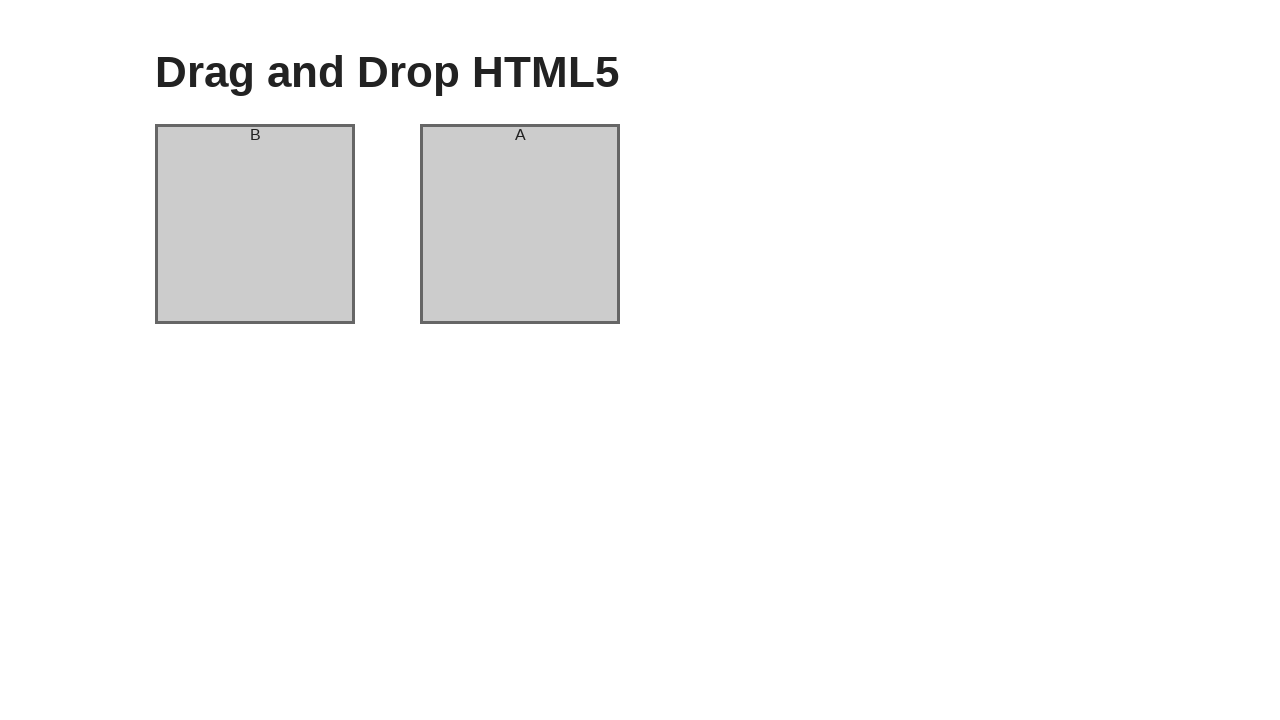

Verified column B header now displays 'A'
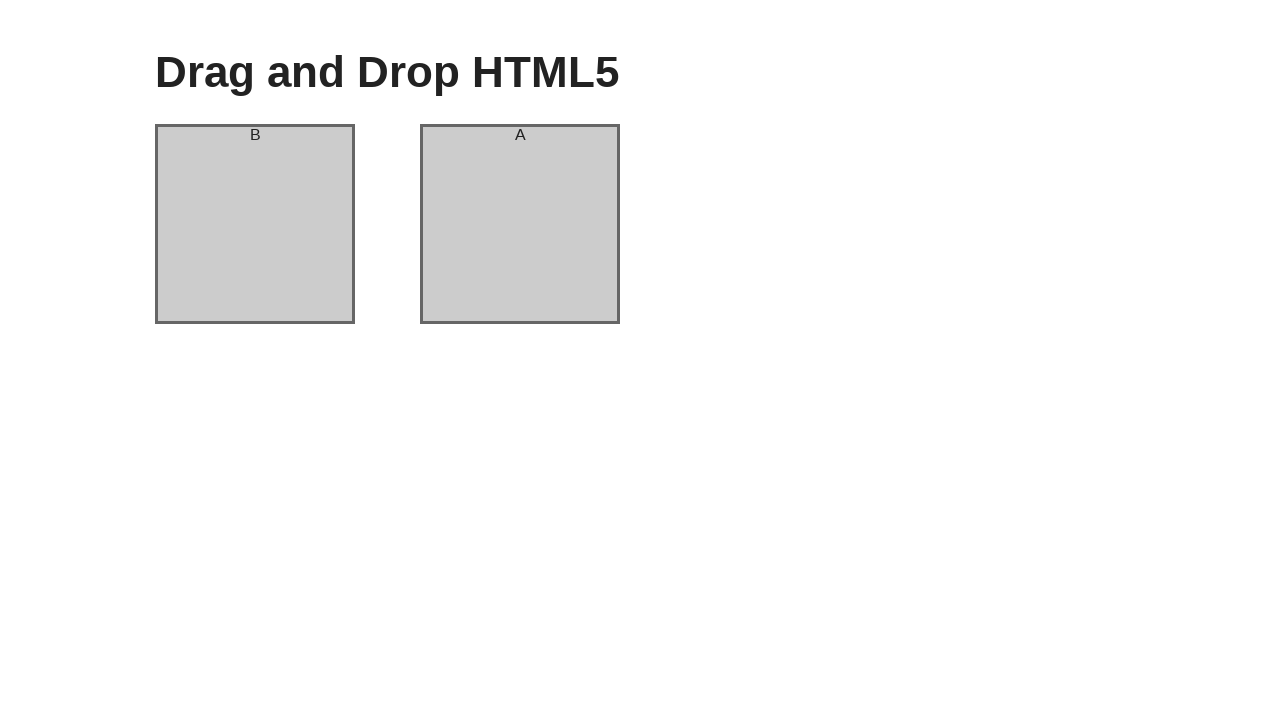

Dragged column B back to column A at (255, 224)
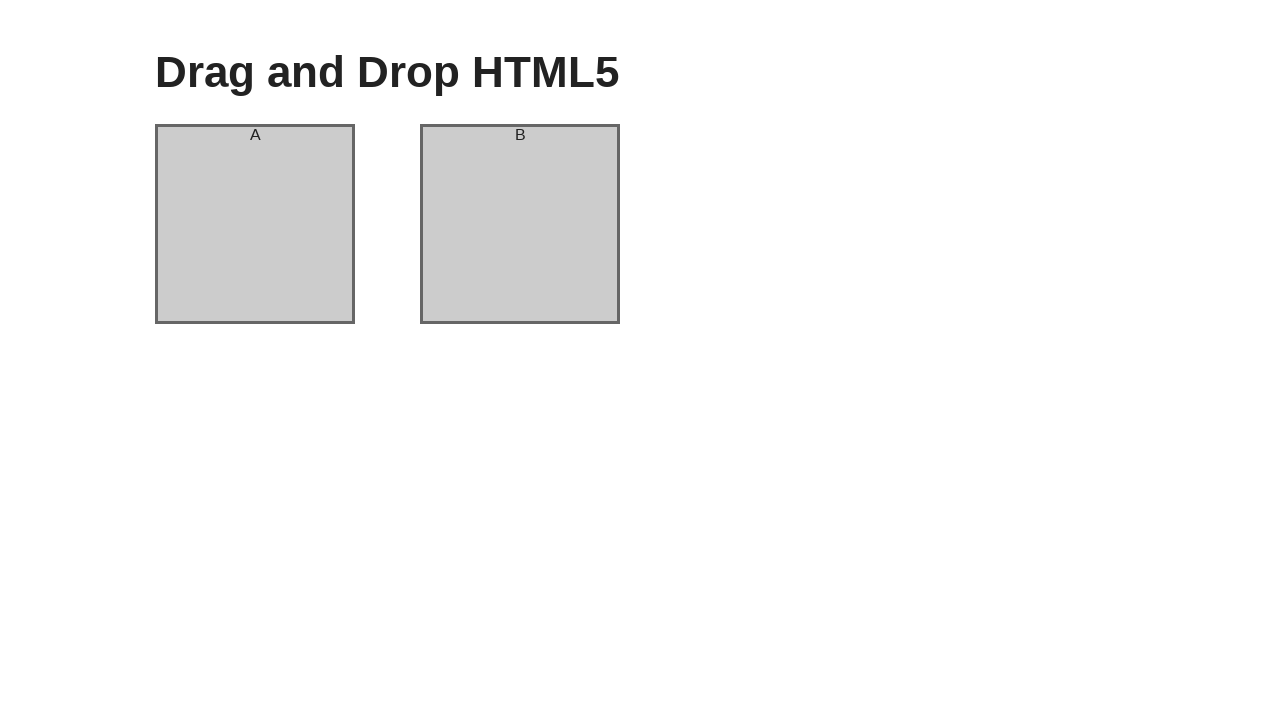

Waited 1000ms for drag animation to complete
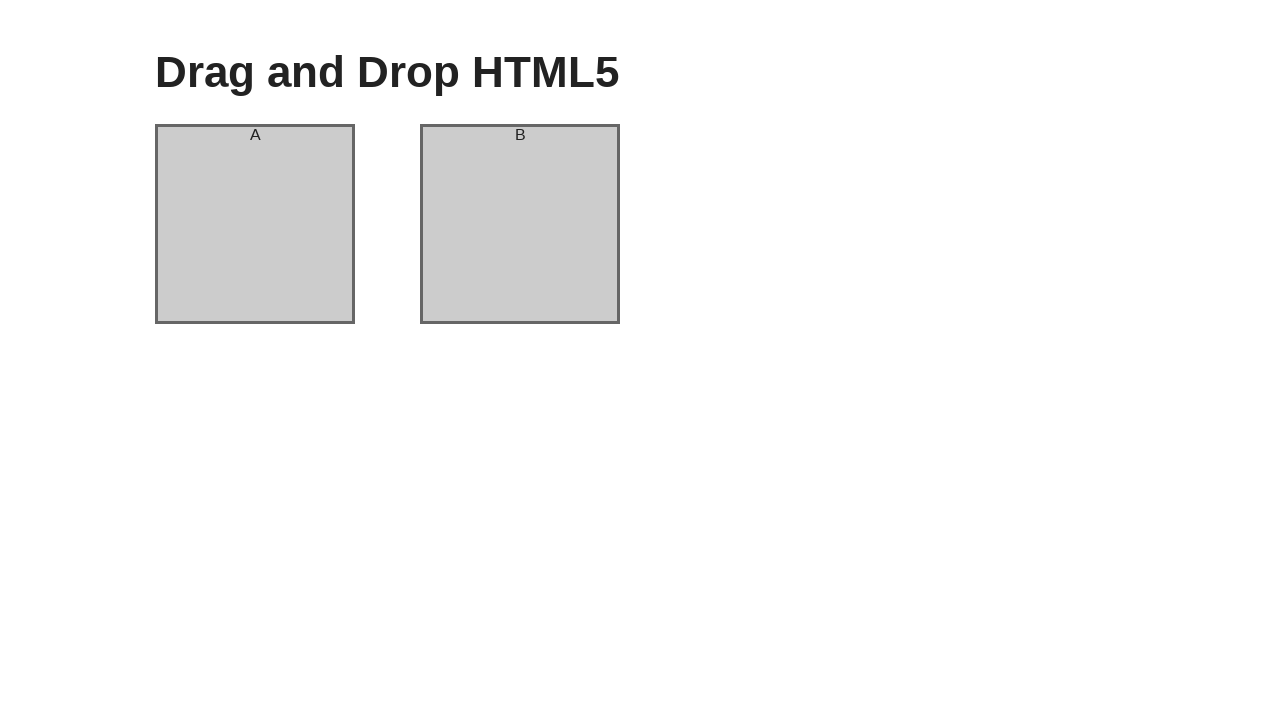

Verified column A header is back to 'A'
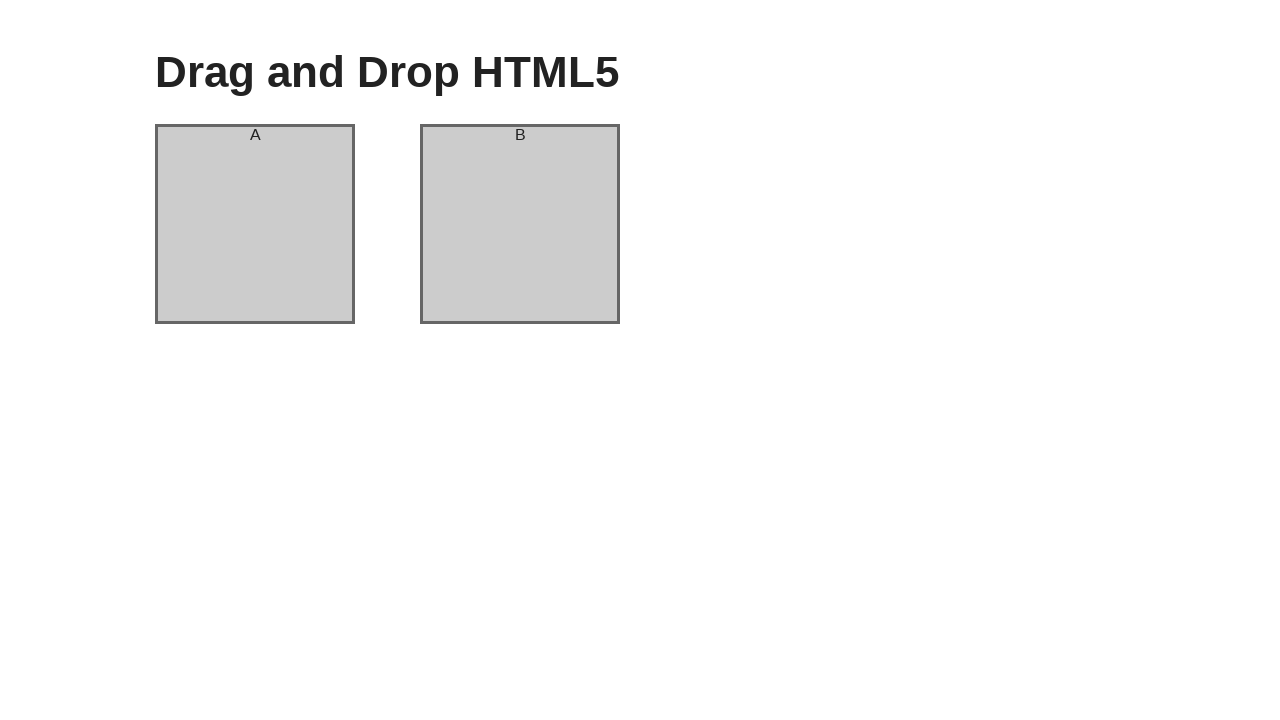

Verified column B header is back to 'B'
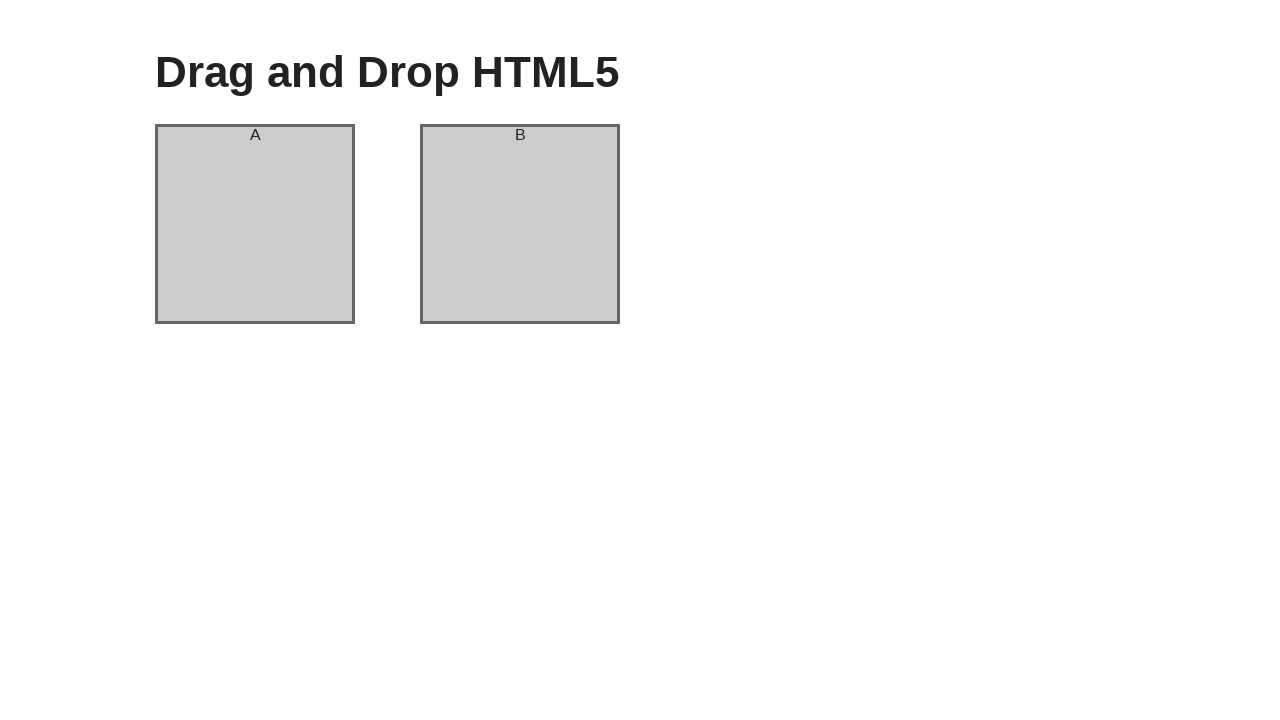

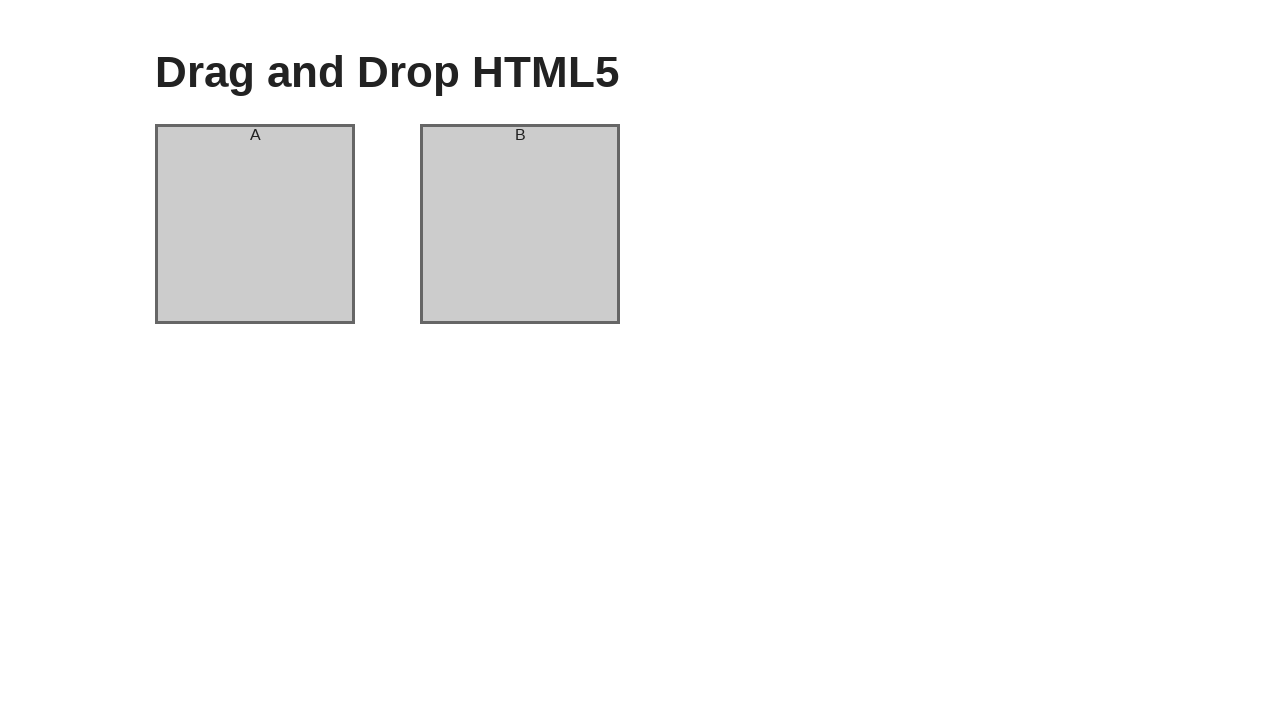